Verifies that a browser can successfully launch and navigate to the grotechminds.com website. The original script tested this across Chrome, Edge, and Firefox browsers.

Starting URL: https://grotechminds.com/

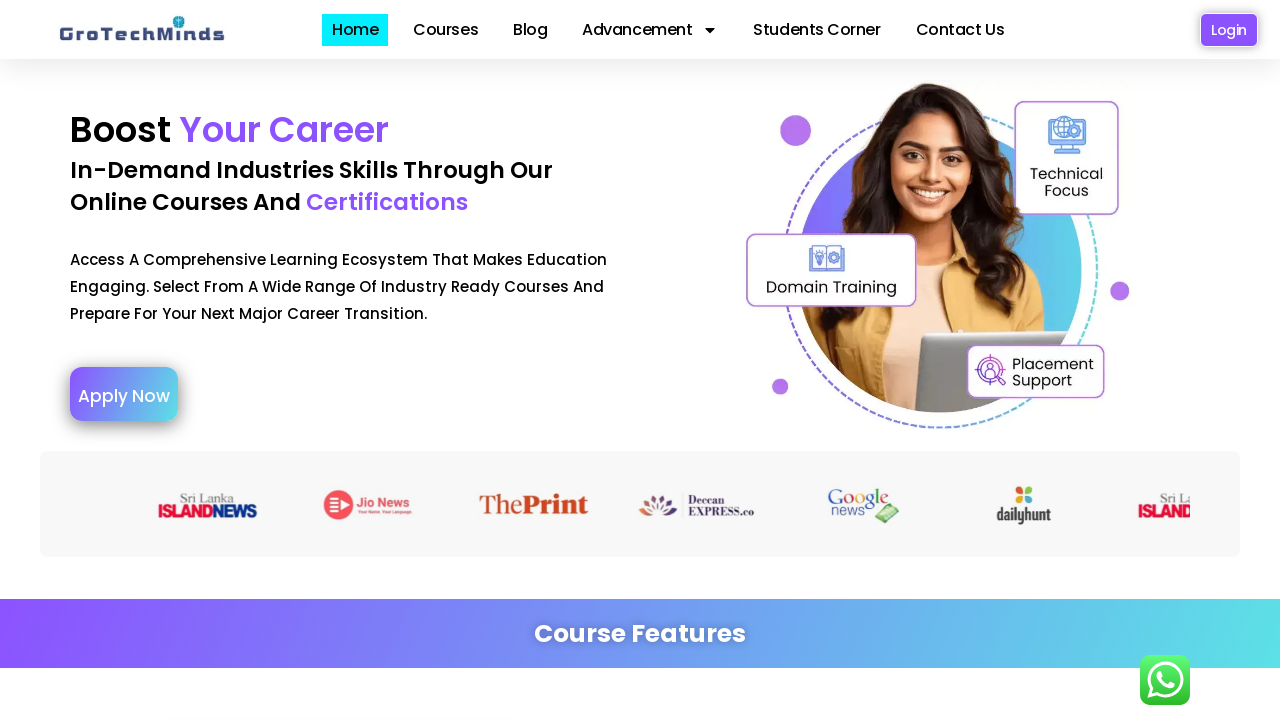

Waited for page DOM content to load
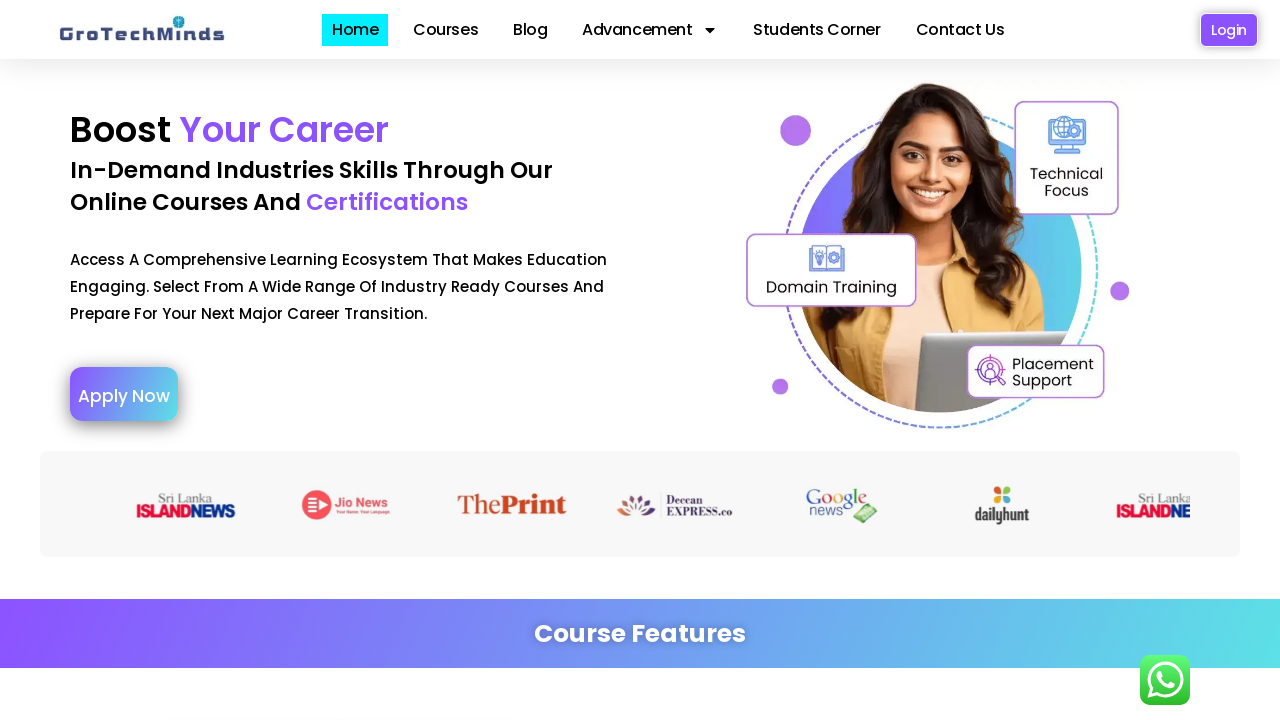

Verified body element is present on grotechminds.com
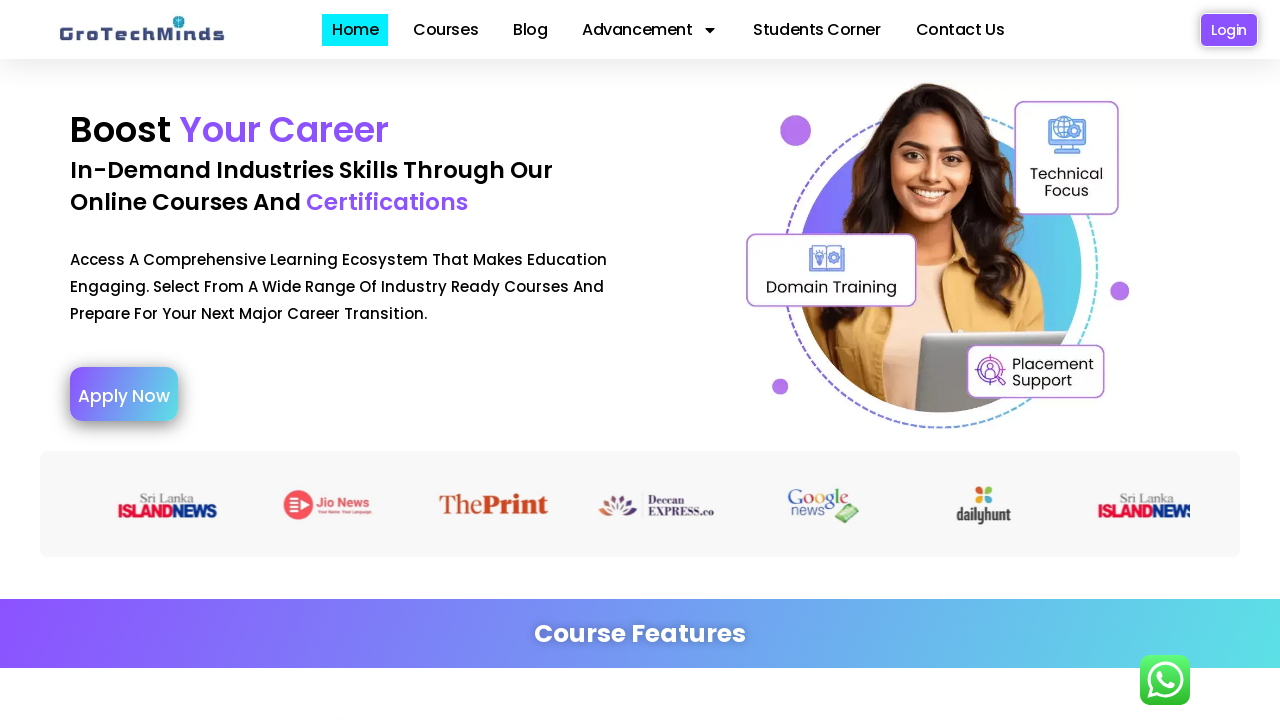

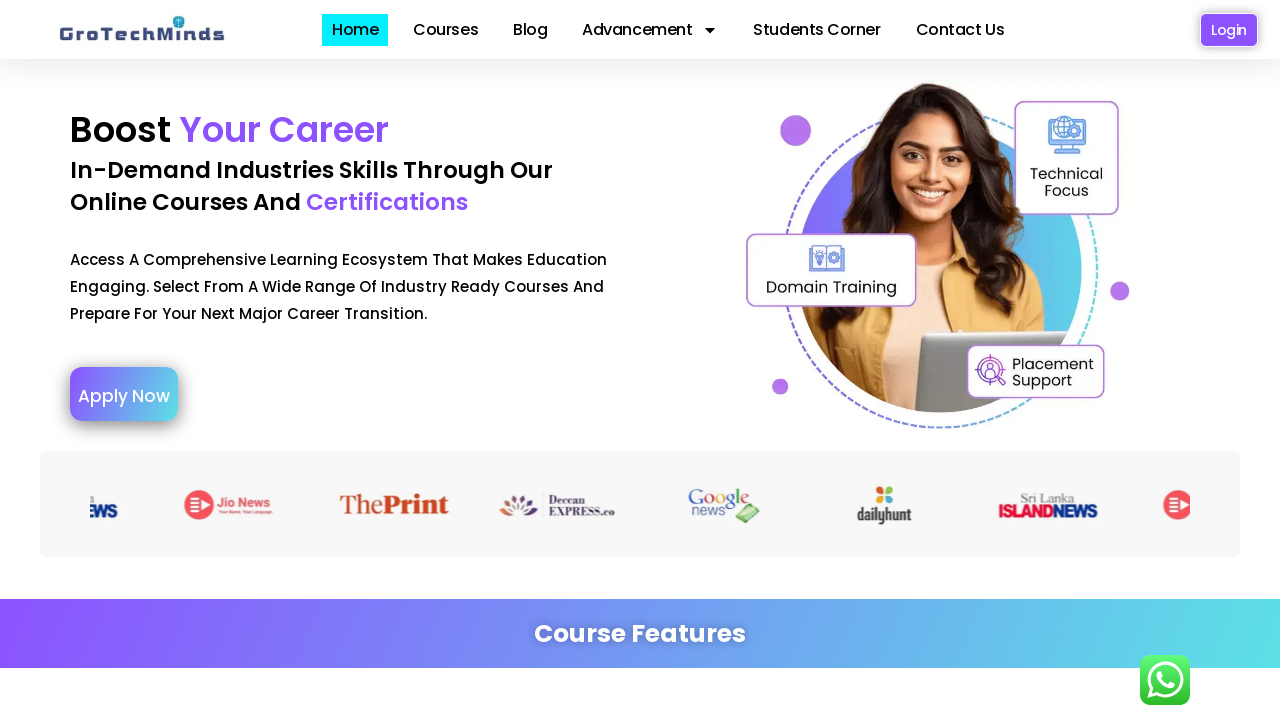